Tests JavaScript prompt dialog by clicking the third button, entering text in the prompt, accepting it, and verifying the entered text appears in the result

Starting URL: https://the-internet.herokuapp.com/javascript_alerts

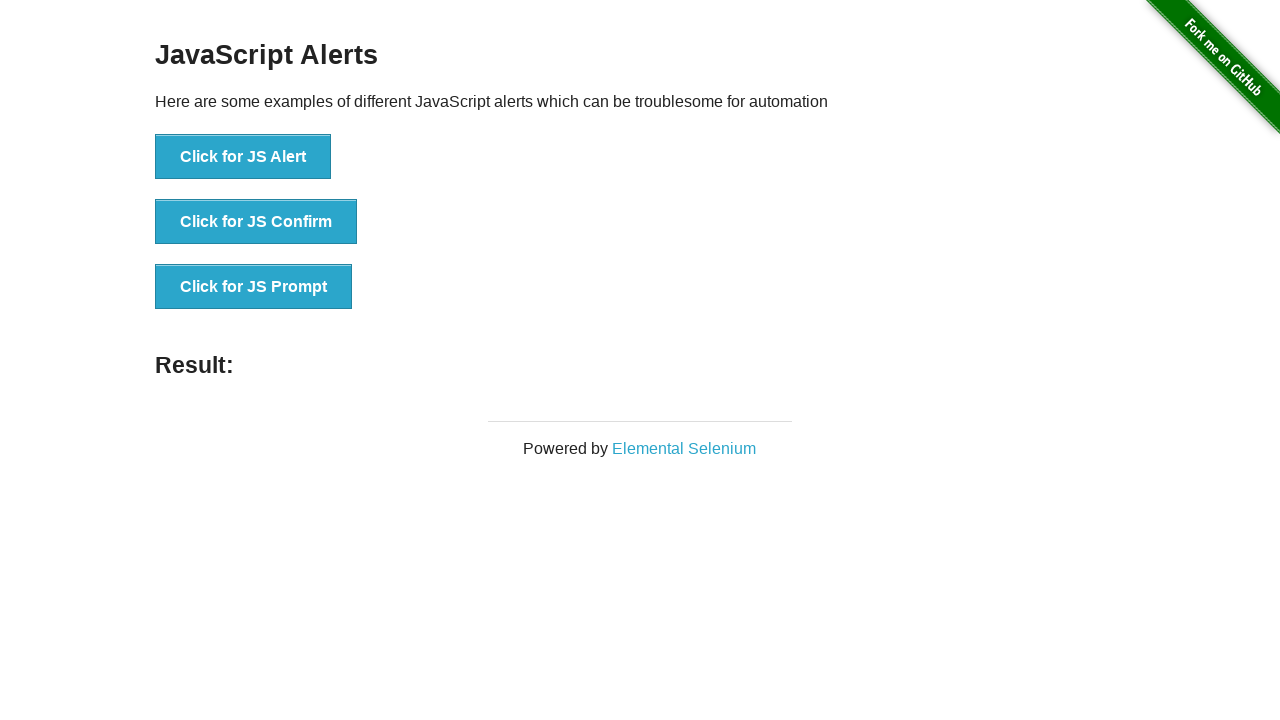

Set up dialog handler to accept prompt with text 'yusuf'
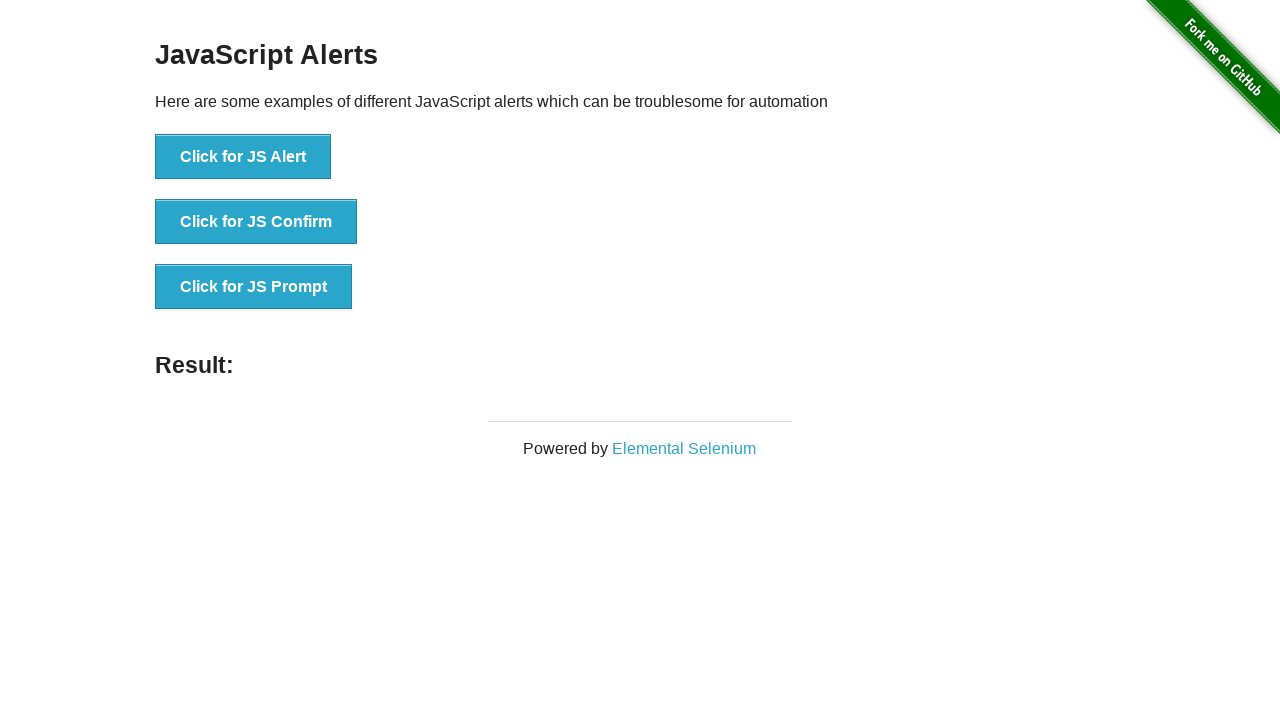

Clicked the third button to trigger JavaScript prompt dialog at (254, 287) on xpath=//button[@onclick='jsPrompt()']
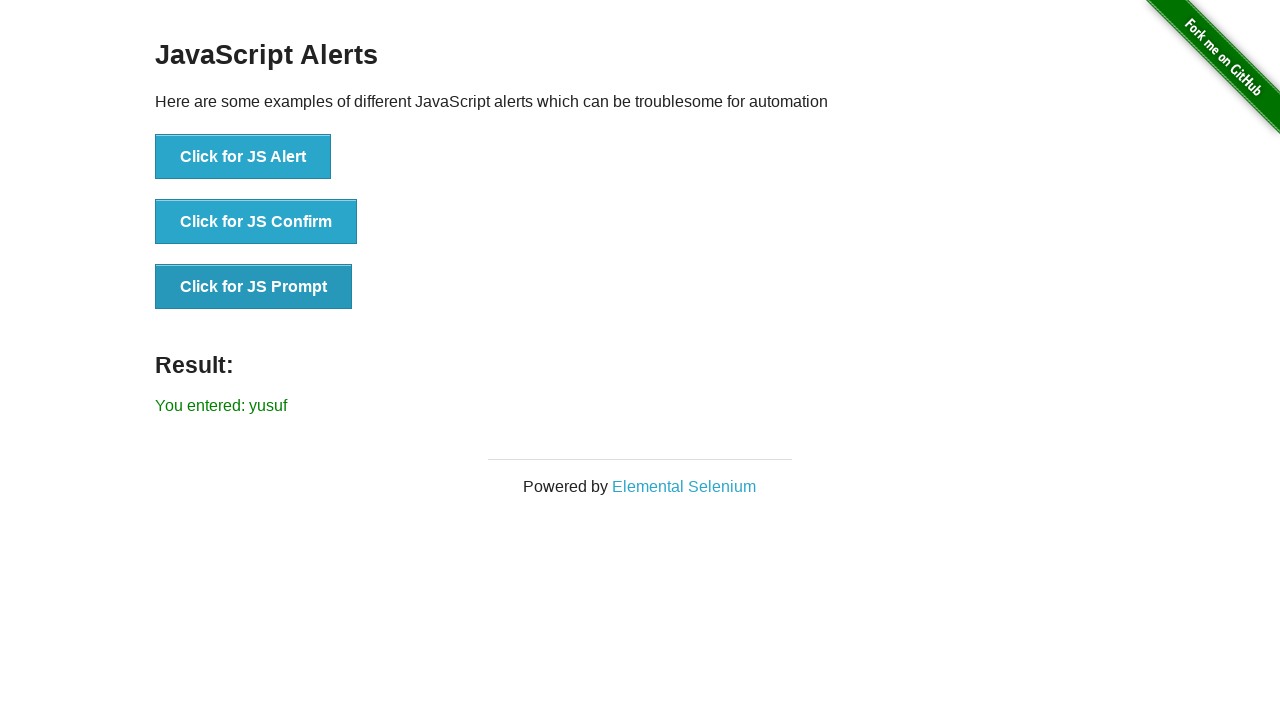

Prompt accepted and result text appeared on the page
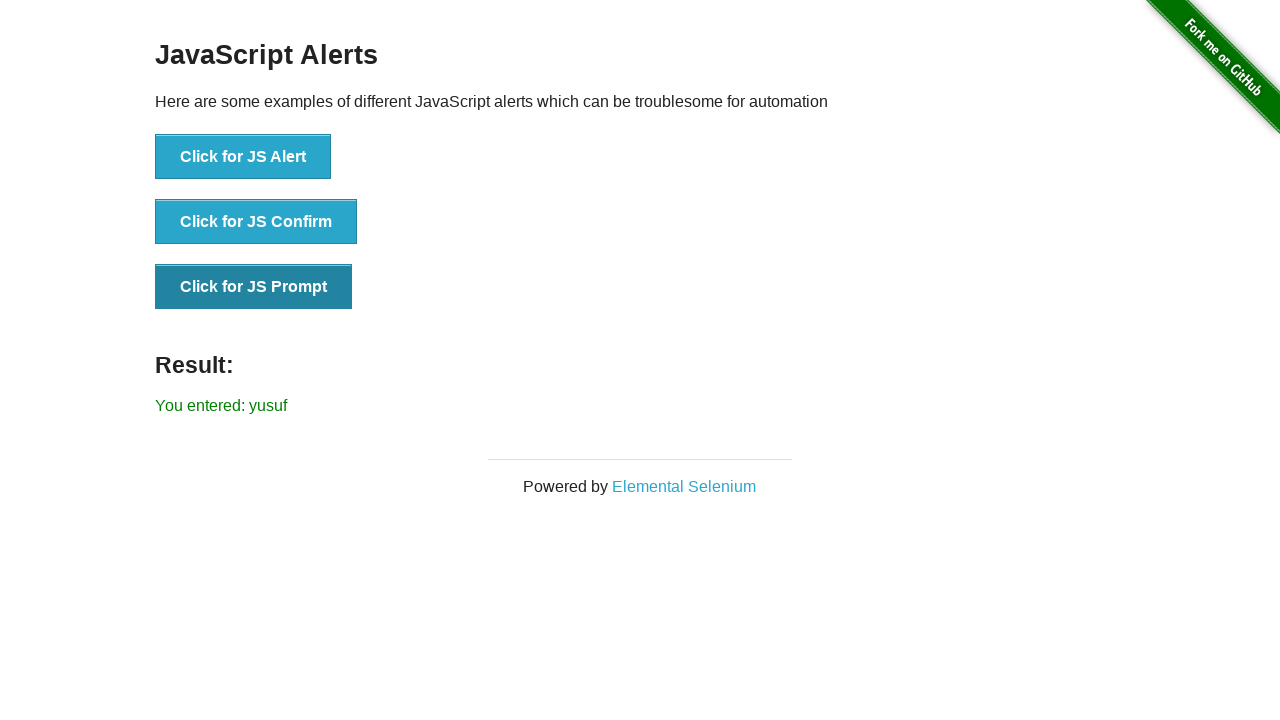

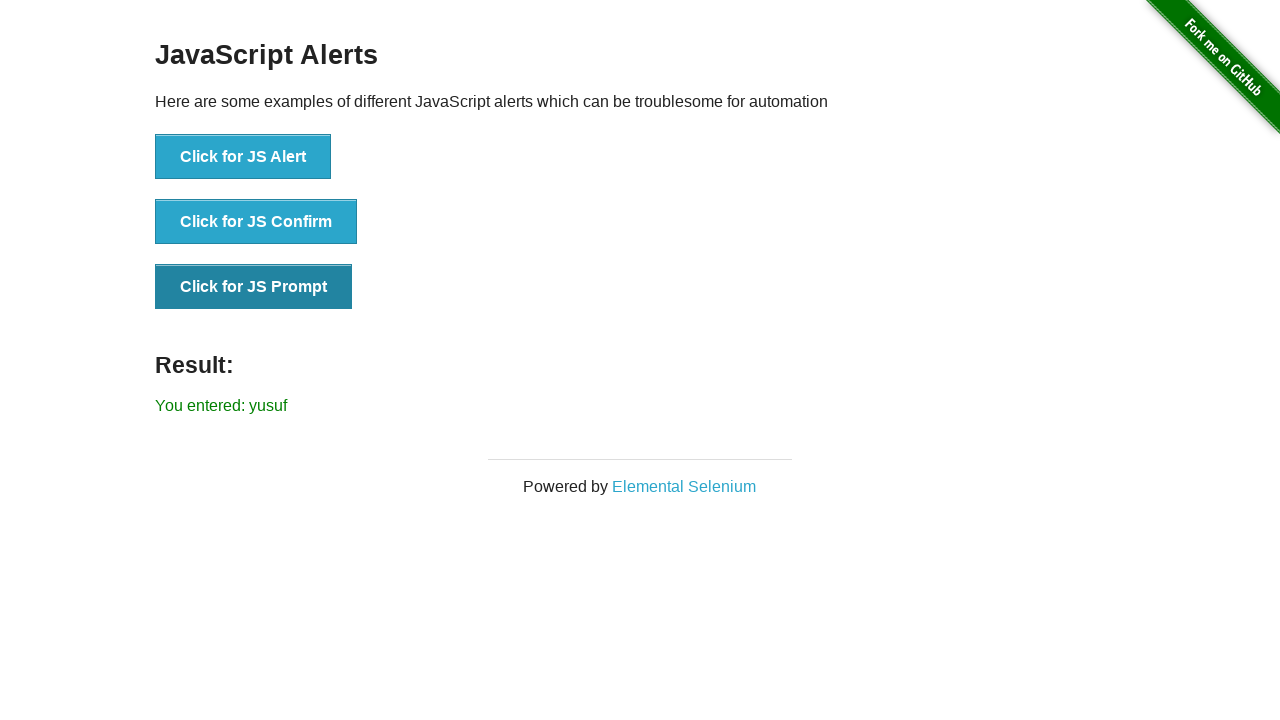